Tests XPath selector usage by finding an input field with a specific placeholder and submitting a form

Starting URL: https://www.qa-practice.com/elements/input/simple

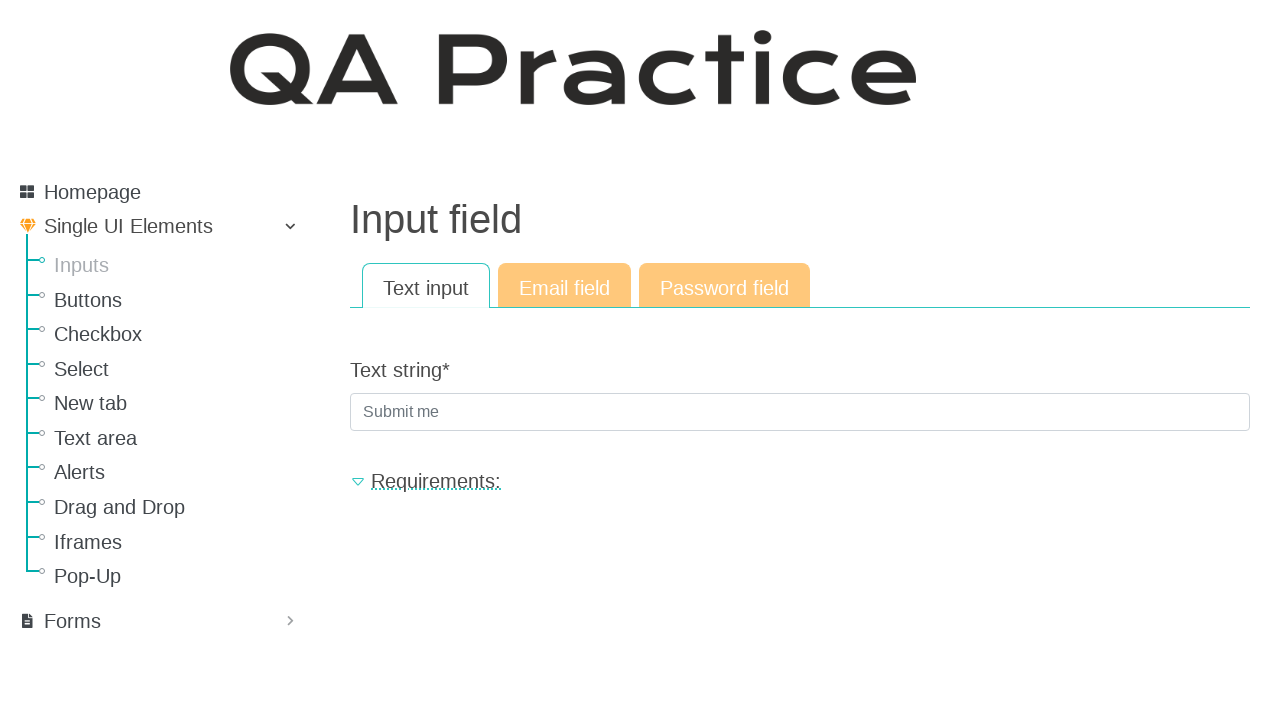

Filled input field with placeholder 'Submit me' with text 'Text' on xpath=//*[@placeholder='Submit me']
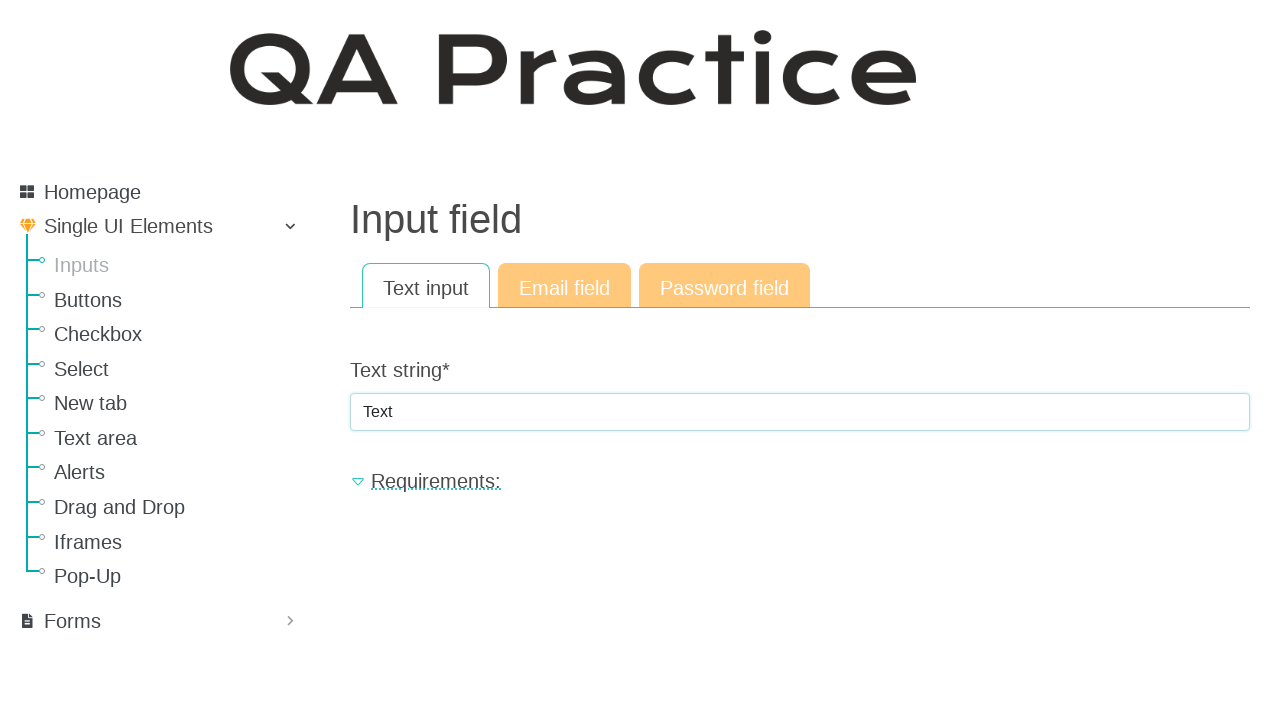

Pressed Enter to submit the form on xpath=//*[@placeholder='Submit me']
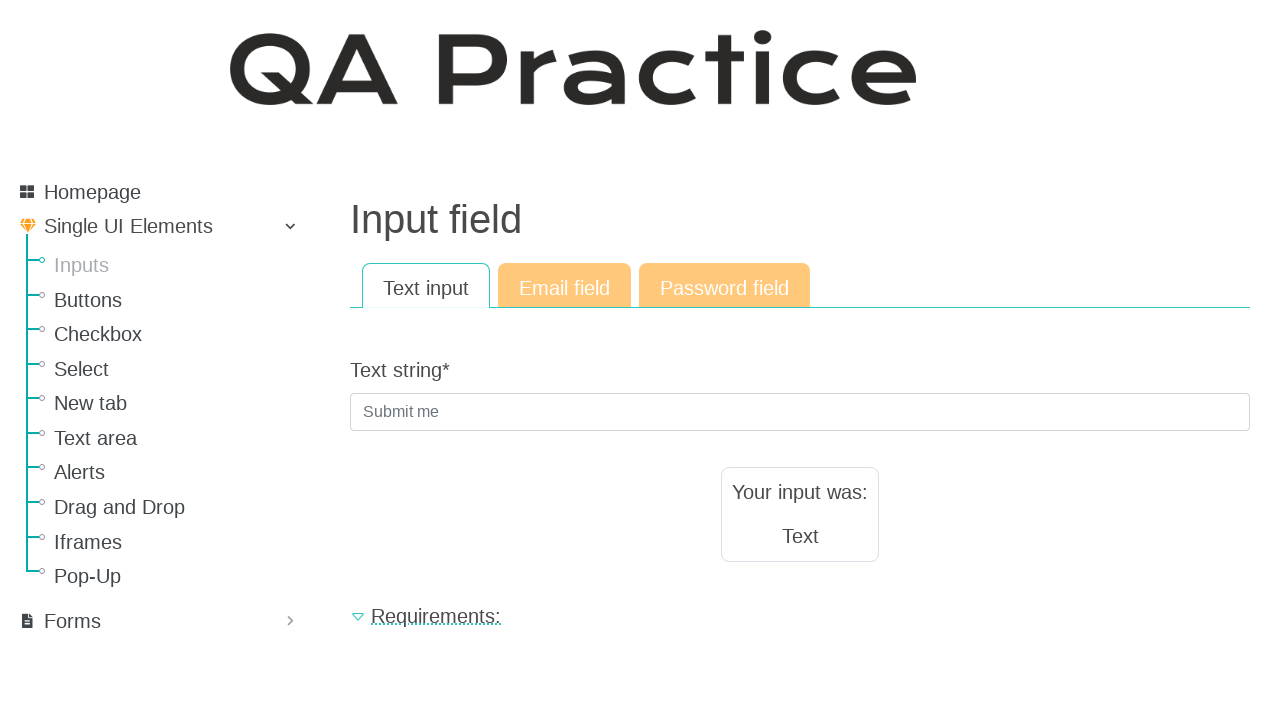

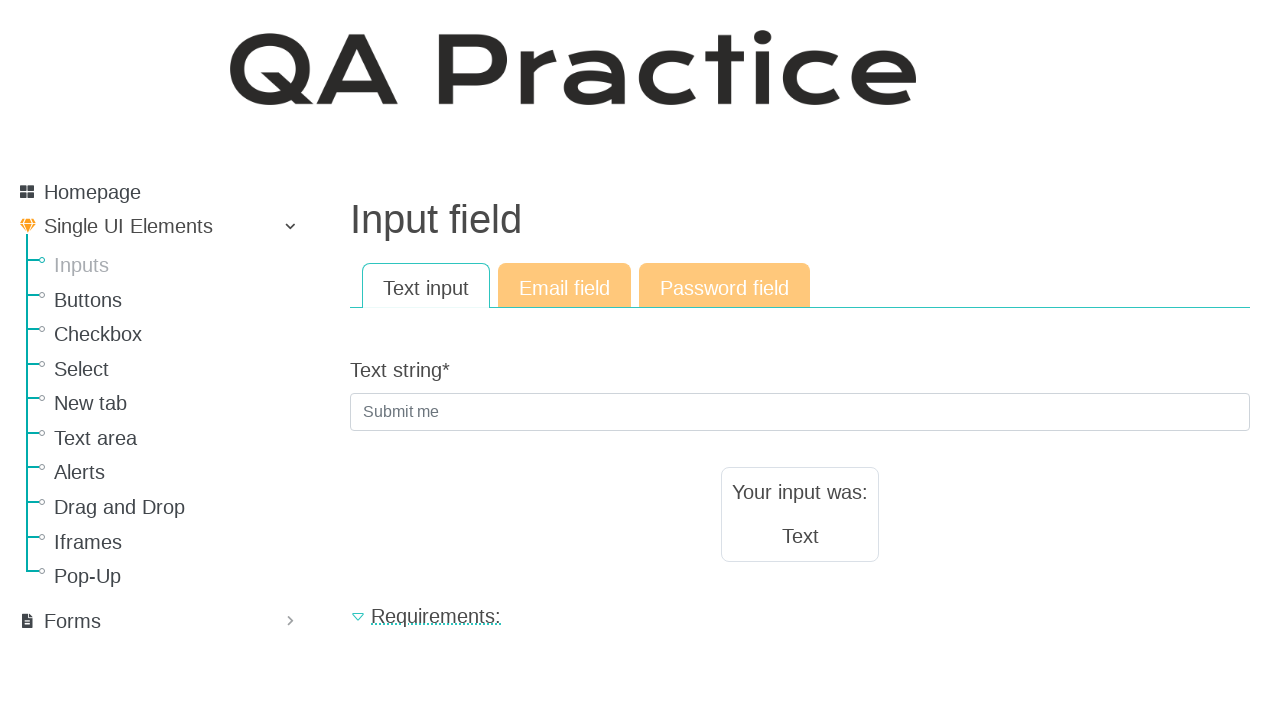